Tests sorting the Due column in descending order by clicking the column header twice and verifying the values are sorted from highest to lowest

Starting URL: http://the-internet.herokuapp.com/tables

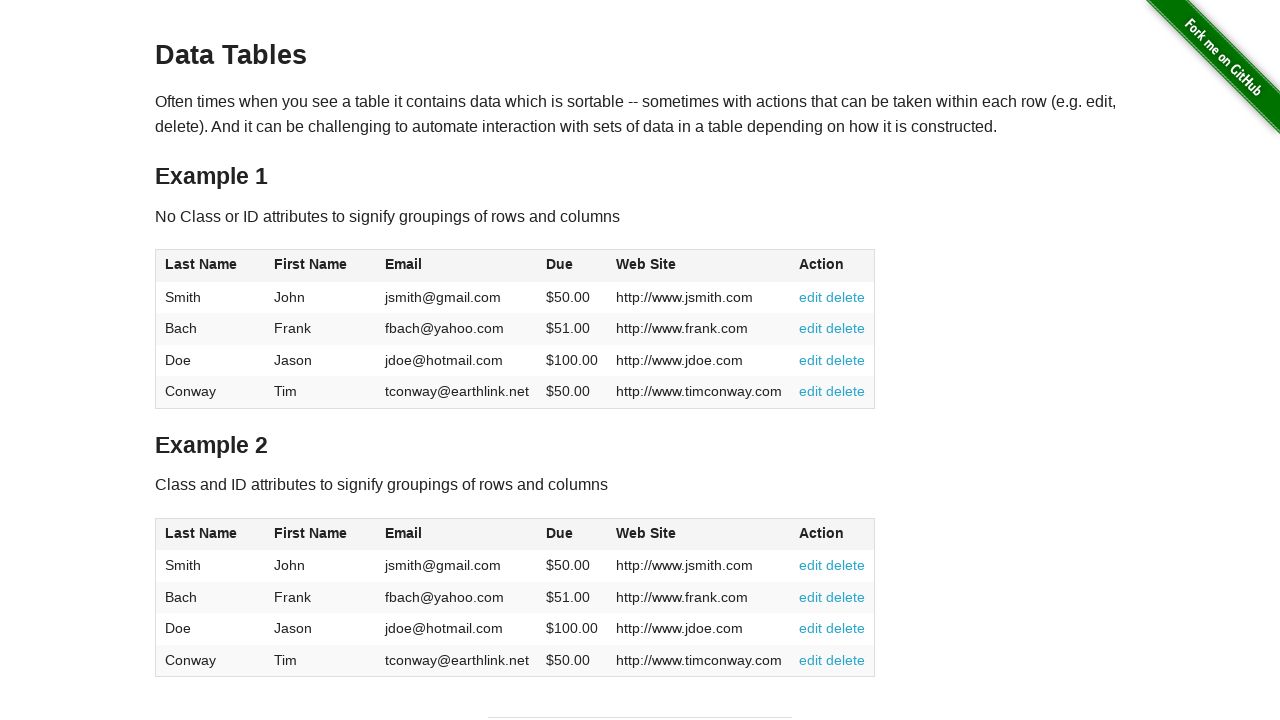

Clicked Due column header for first sort (ascending) at (572, 266) on #table1 thead tr th:nth-of-type(4)
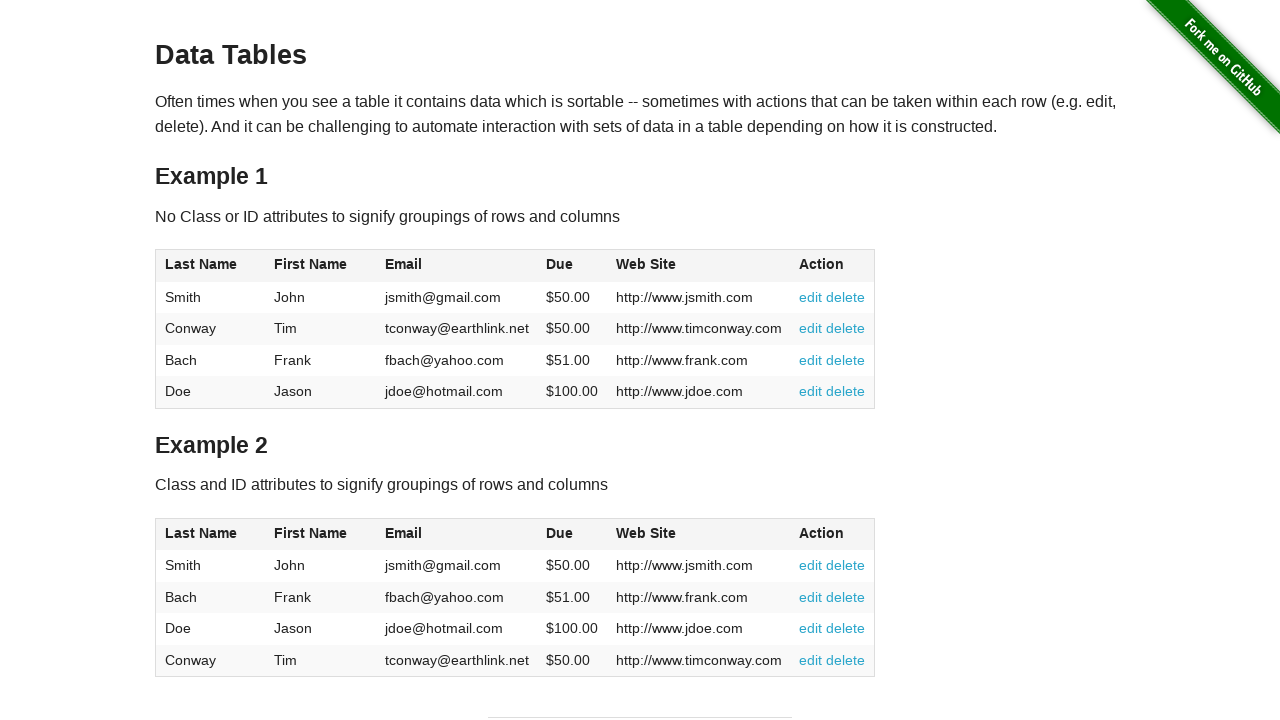

Clicked Due column header again to sort descending at (572, 266) on #table1 thead tr th:nth-of-type(4)
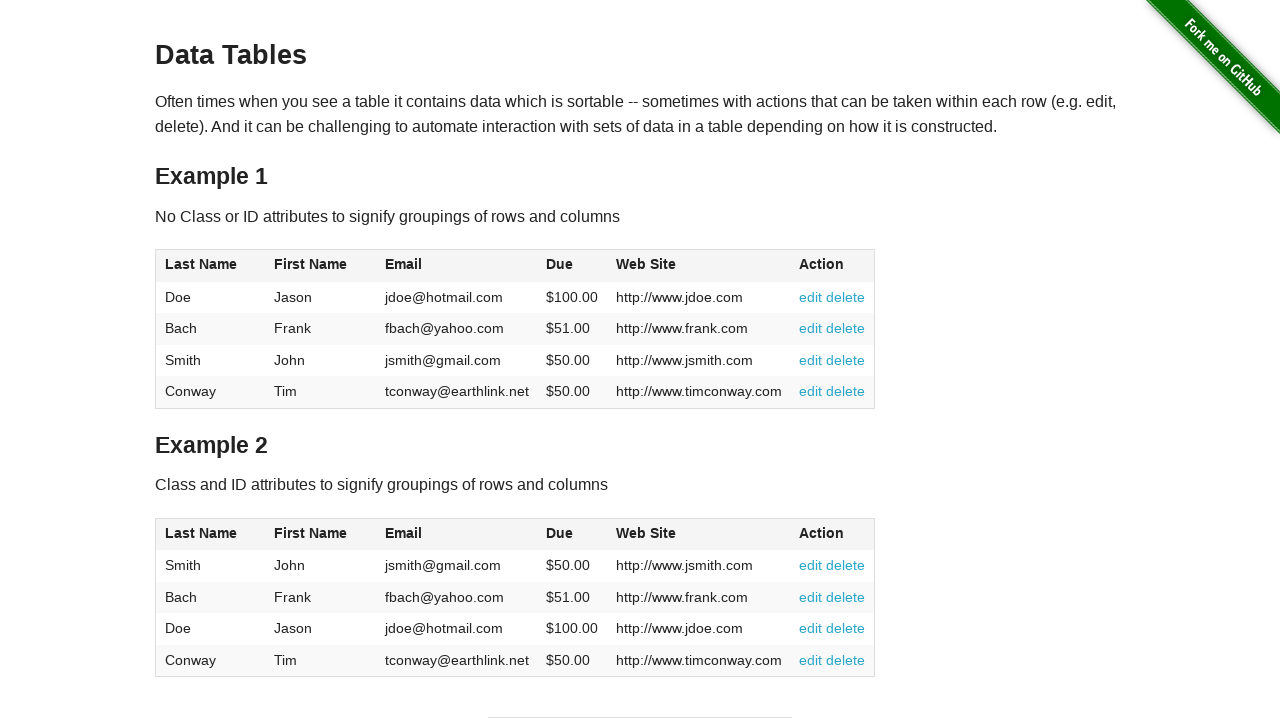

Table updated with descending Due values
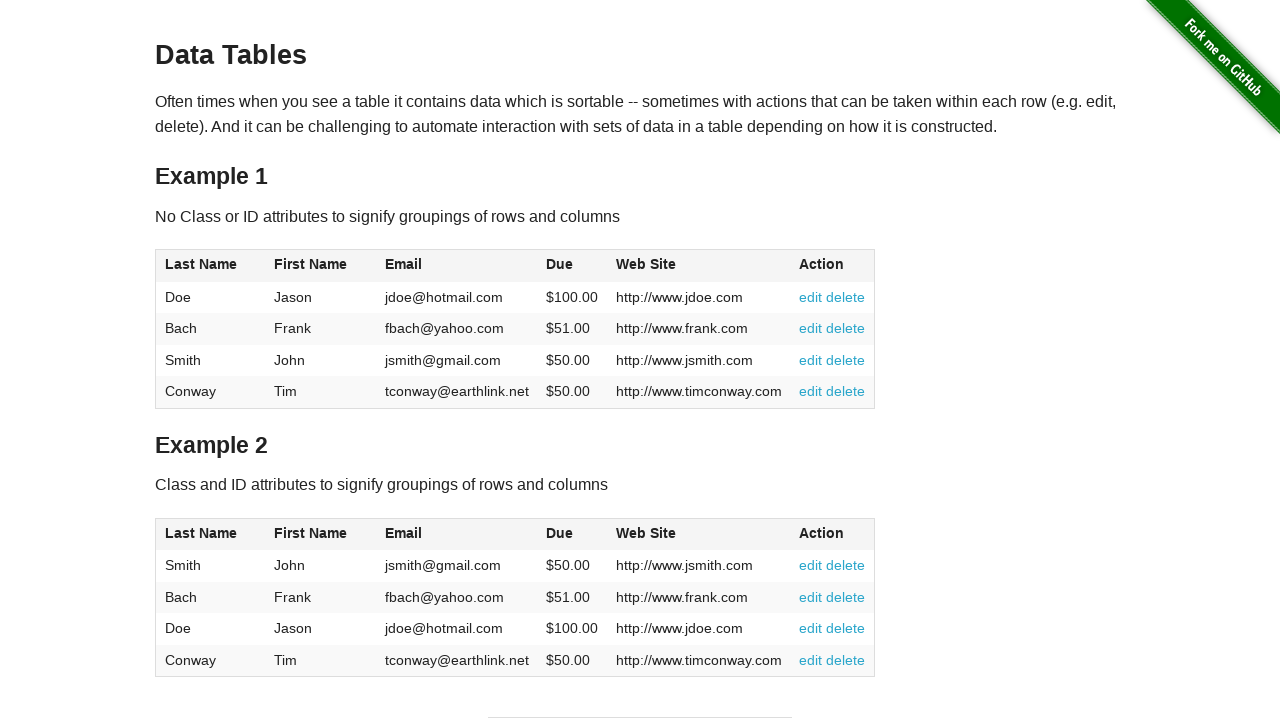

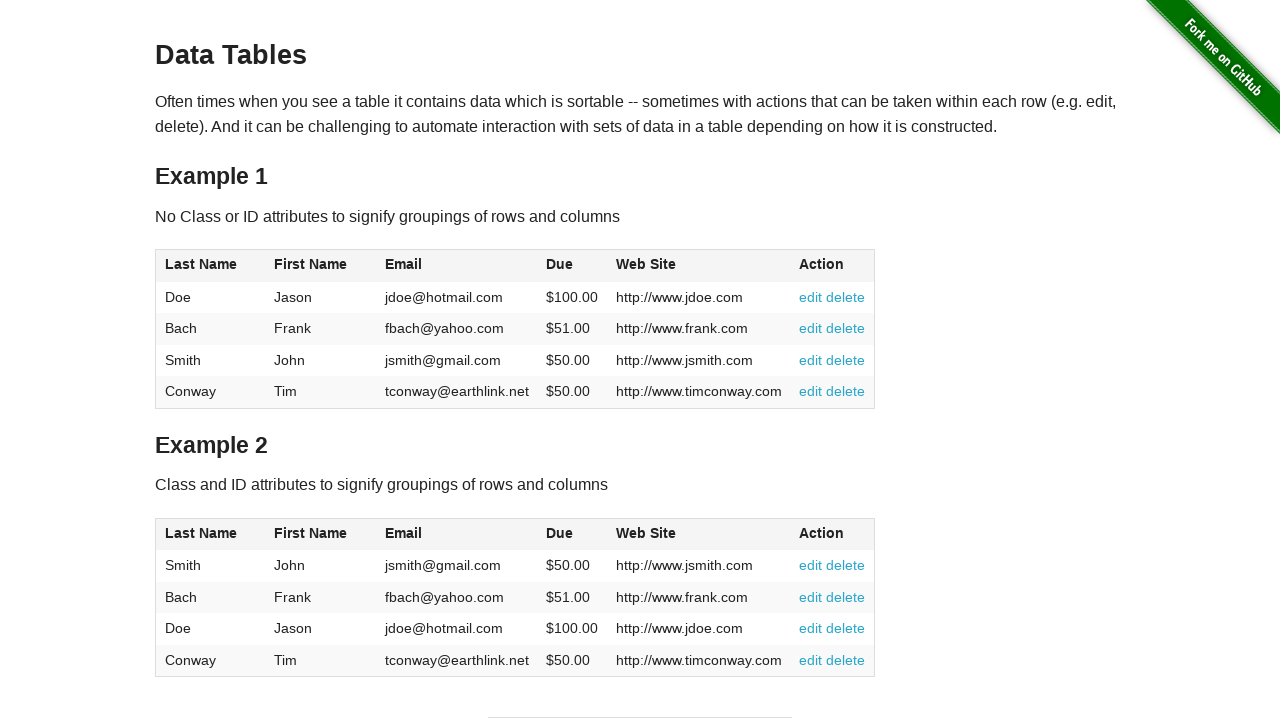